Tests handling of JavaScript alert dialog by accepting it when it appears

Starting URL: https://www.lambdatest.com/selenium-playground/javascript-alert-box-demo

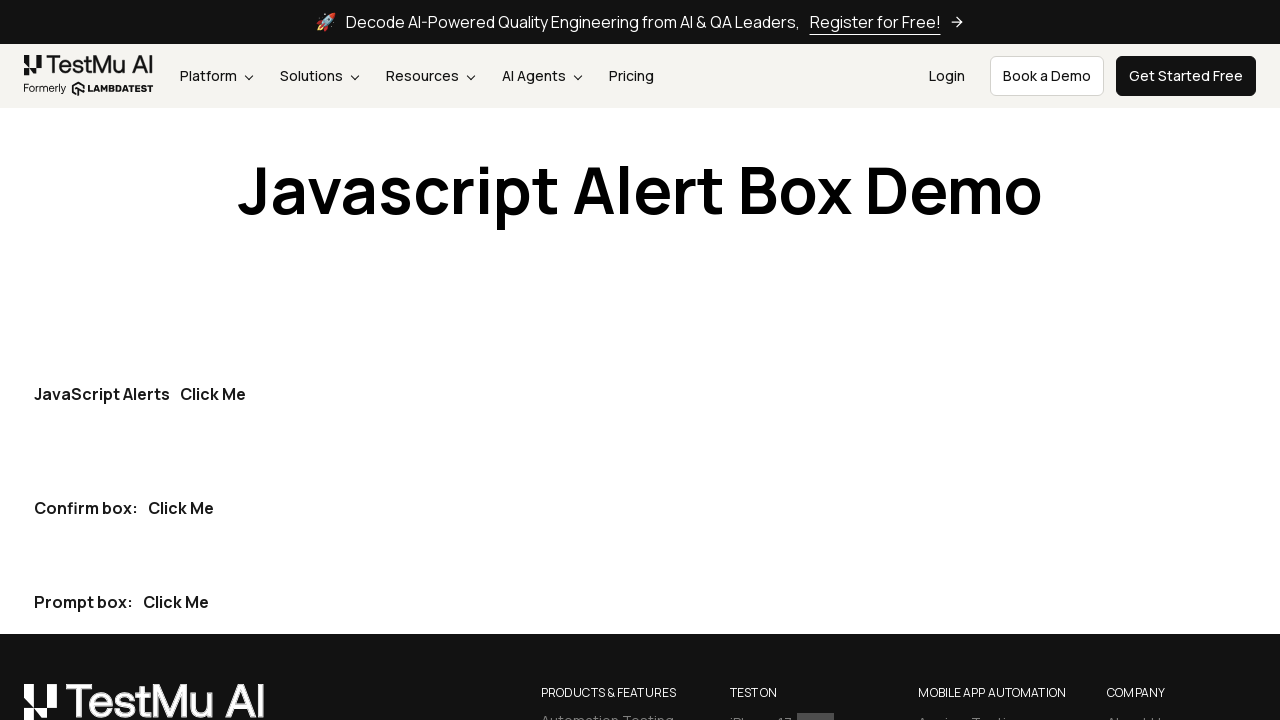

Set up dialog handler to accept JavaScript alerts
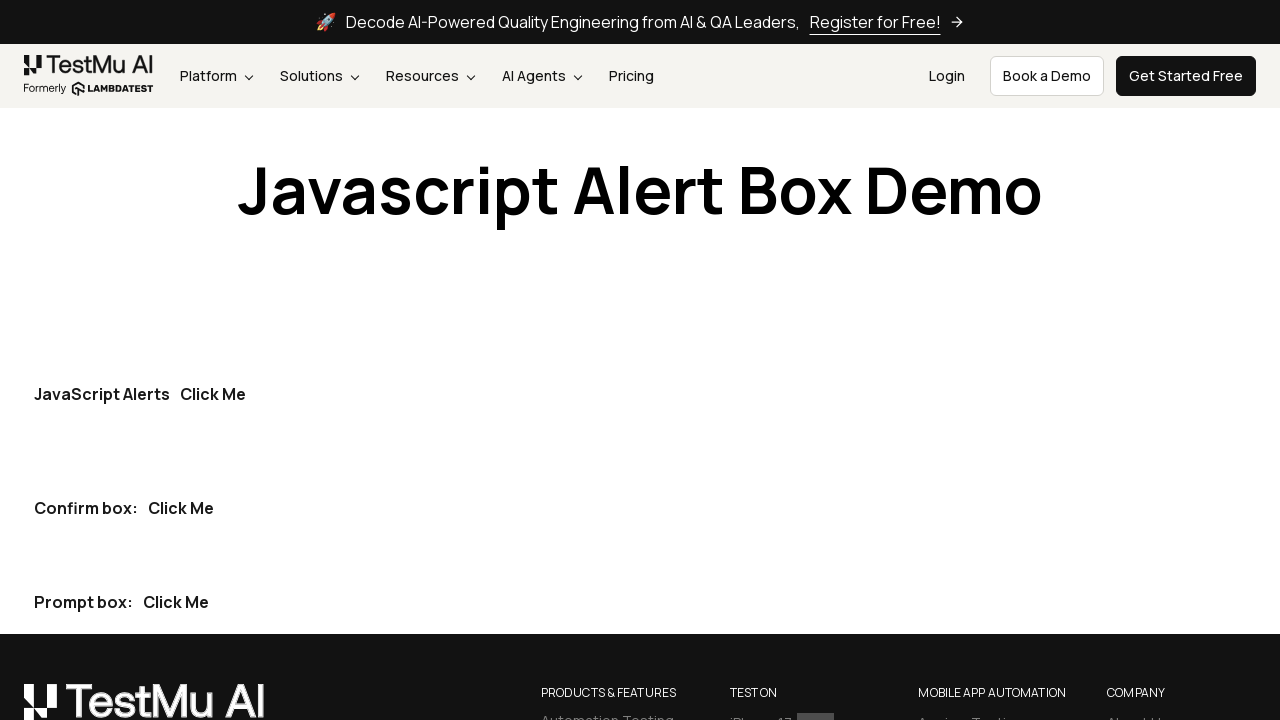

Clicked button to trigger JavaScript alert at (213, 394) on (//button[contains(@class,'btn btn-dark')])[1]
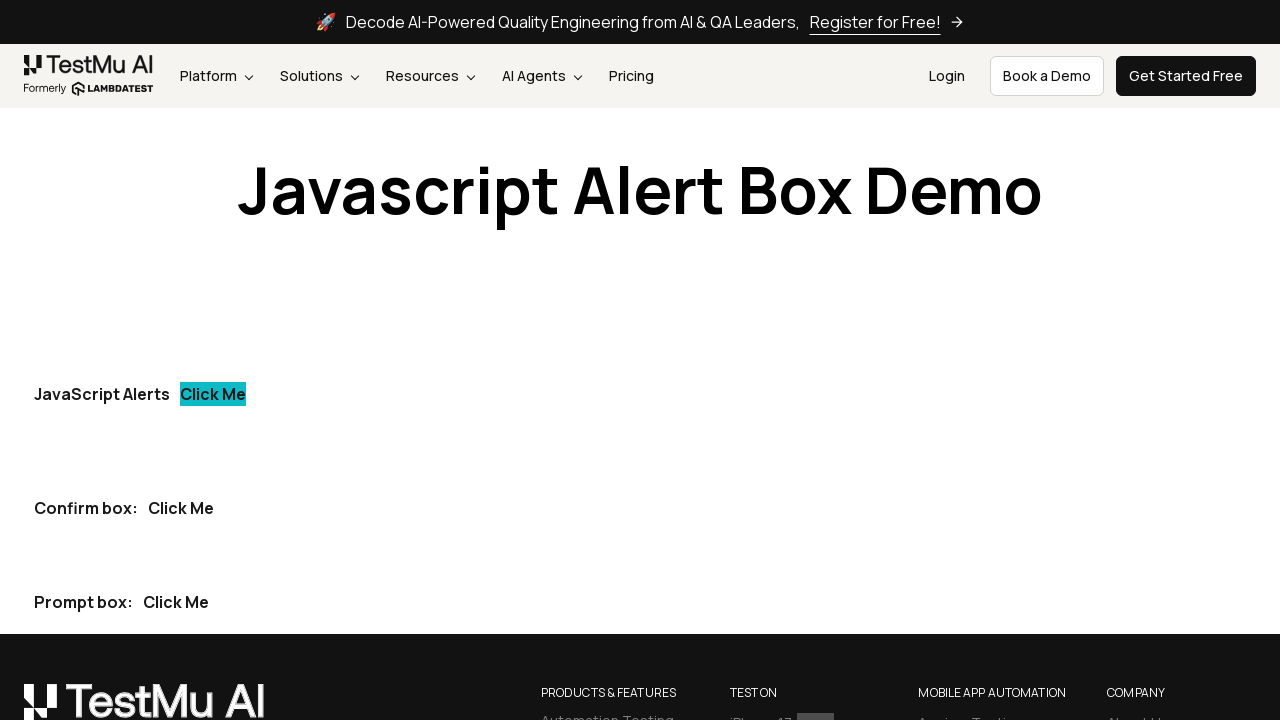

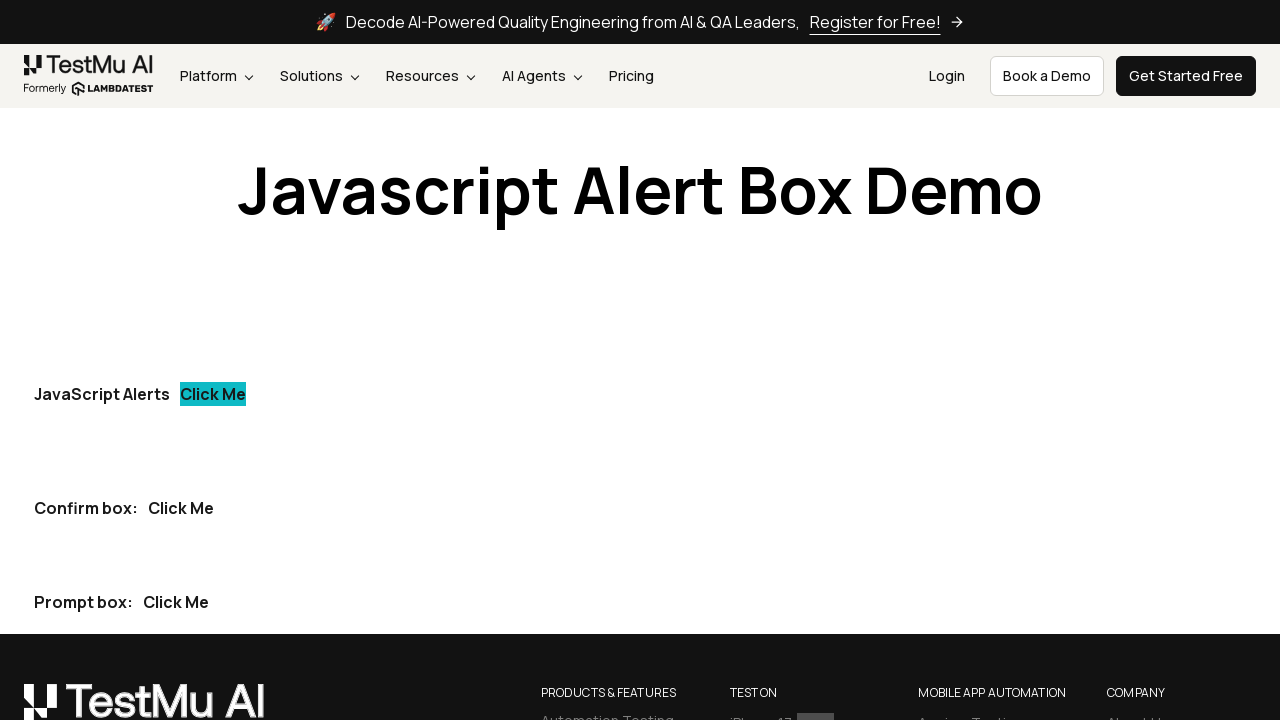